Tests that clicking login without entering credentials shows an error message requiring username

Starting URL: https://www.saucedemo.com/

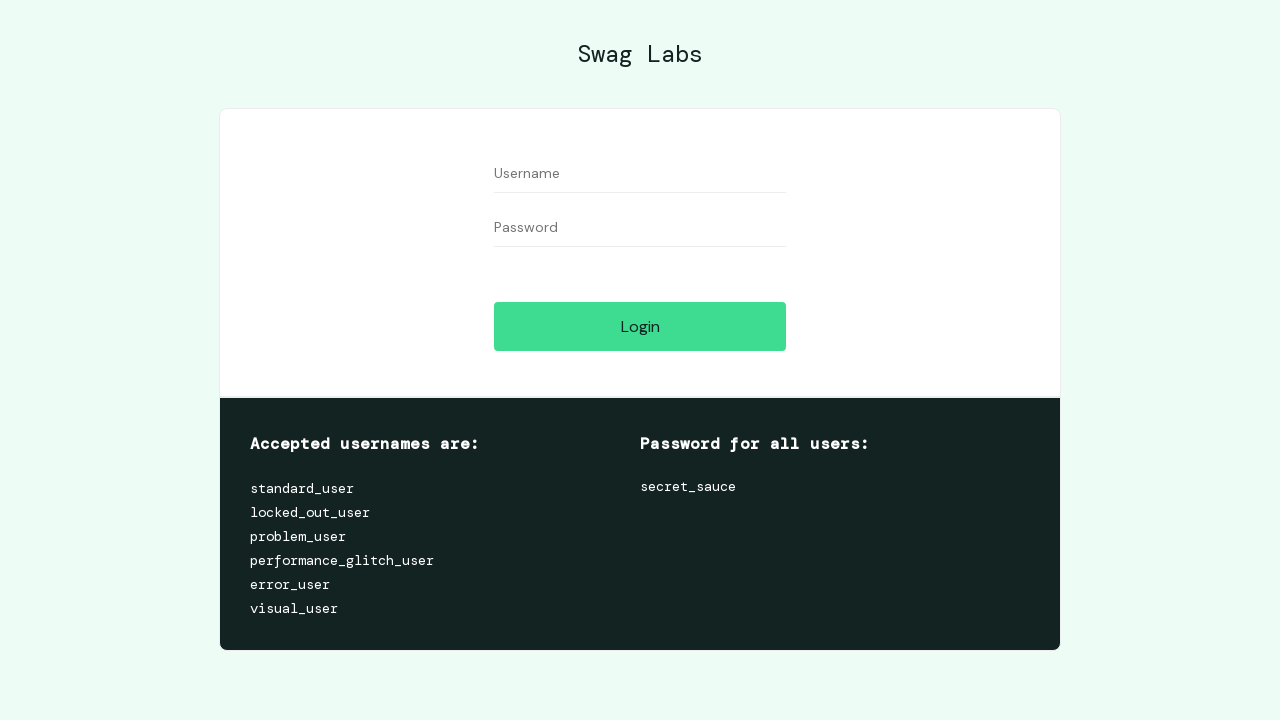

Clicked login button without entering credentials at (640, 326) on #login-button
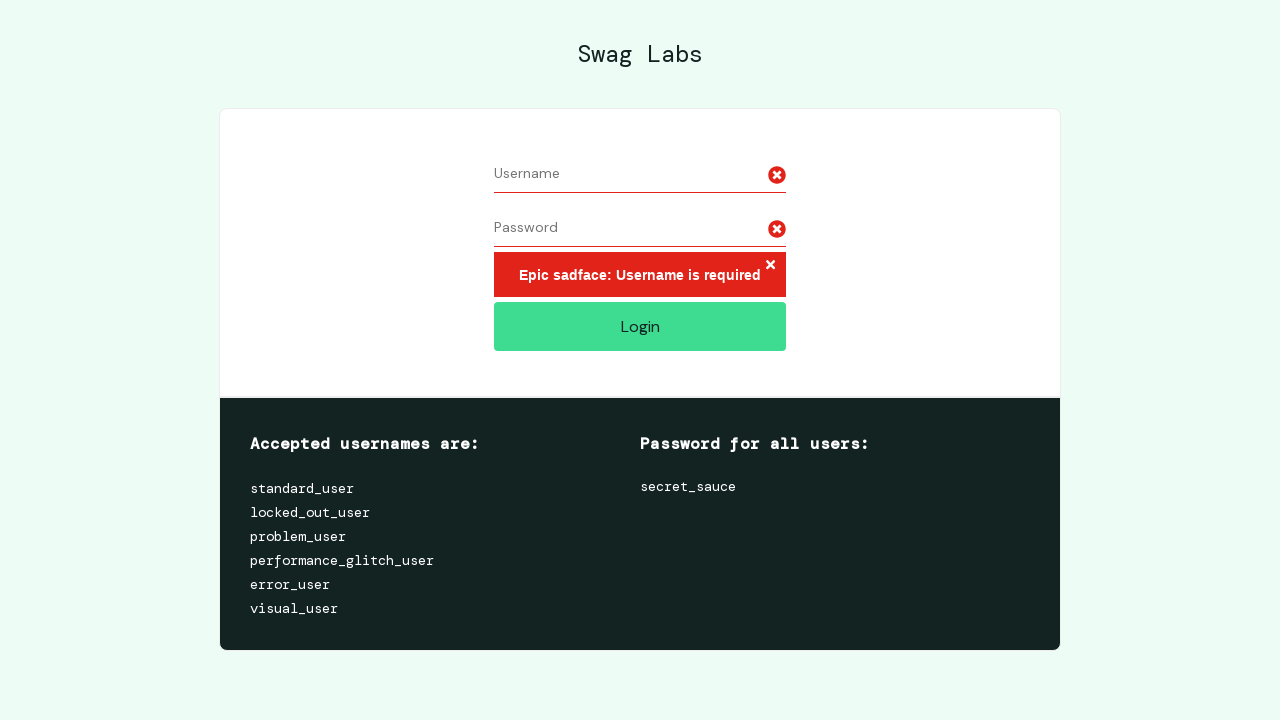

Username required error message displayed
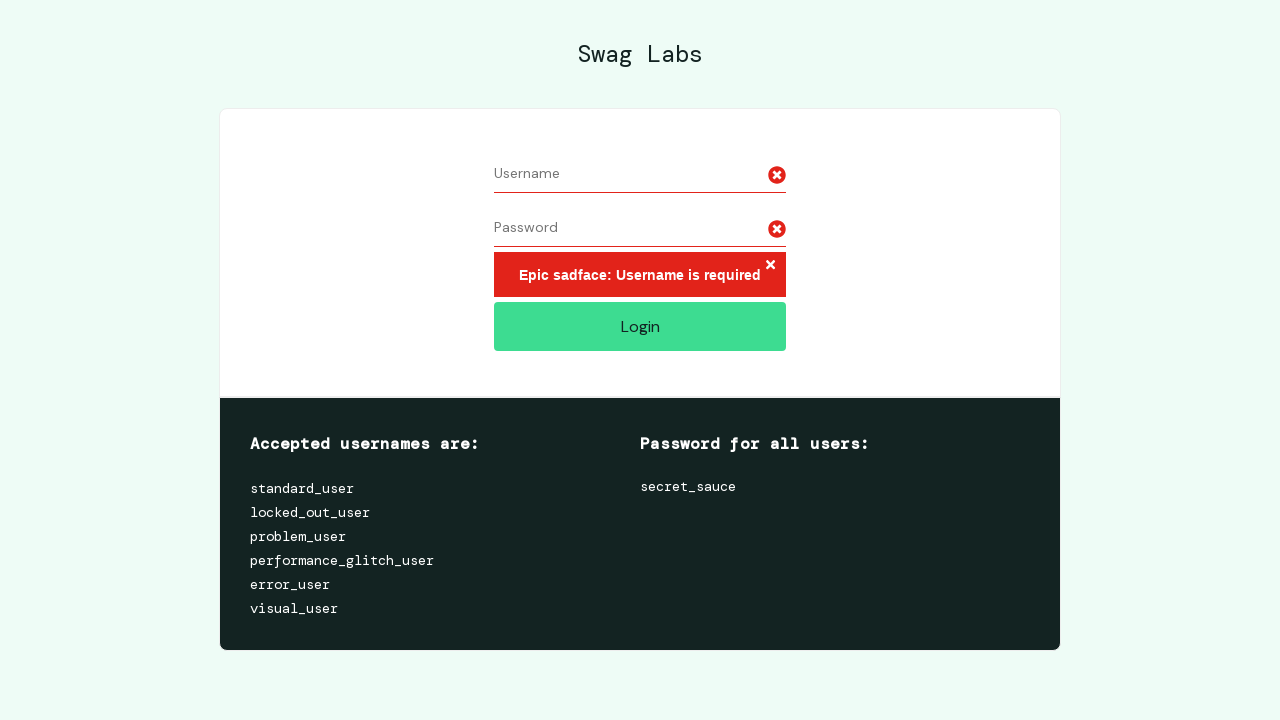

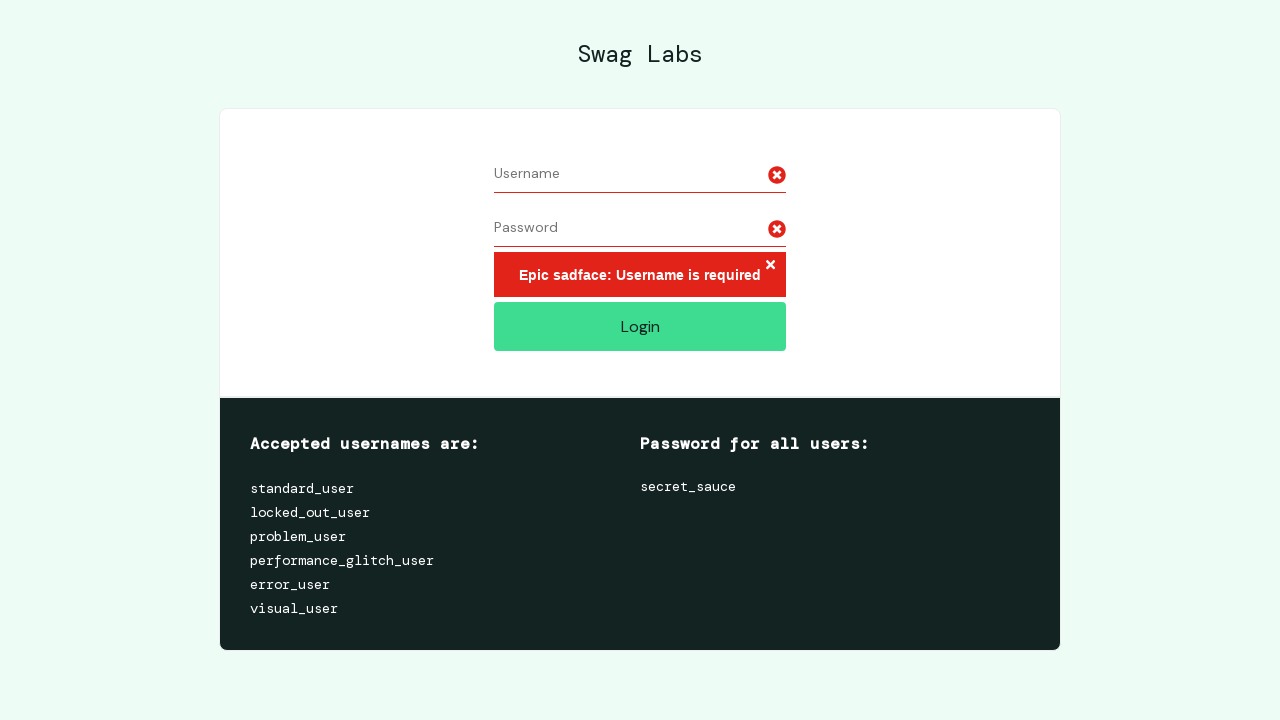